Fills out a text box form with full name, email, current address and permanent address, then submits the form

Starting URL: https://demoqa.com/

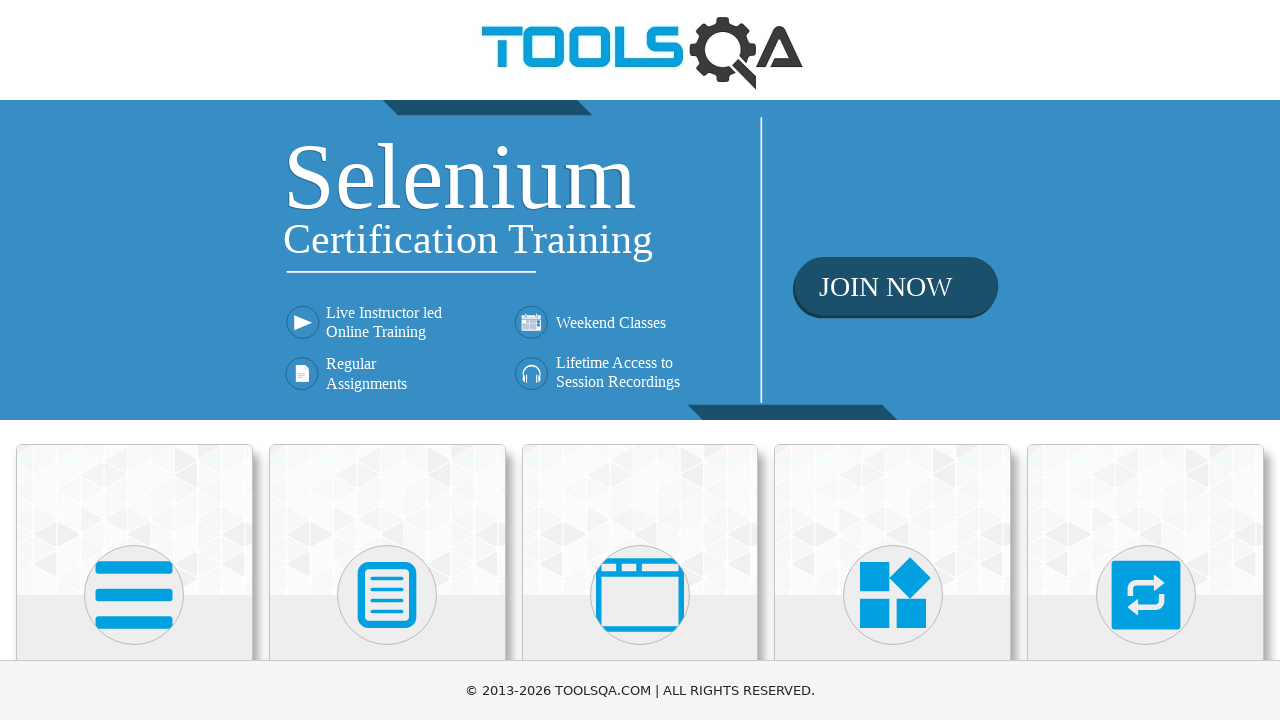

Clicked Elements menu at (134, 360) on text=Elements
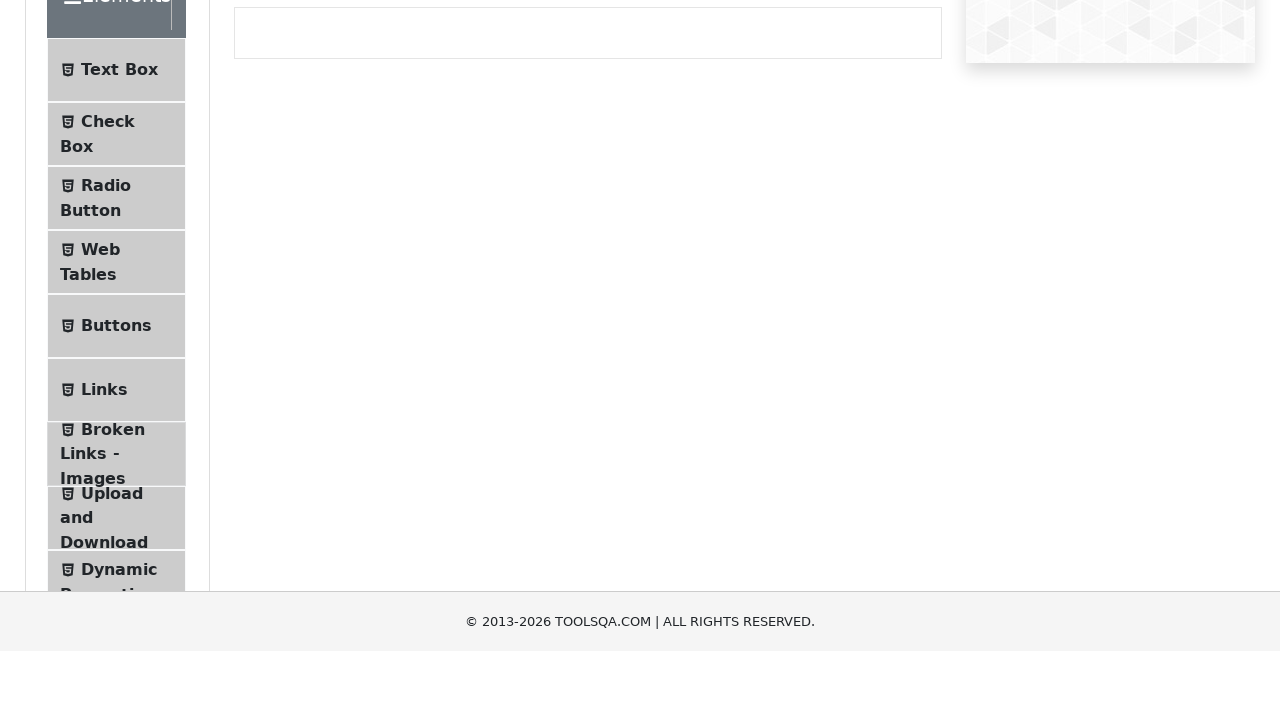

Clicked Text Box option at (119, 261) on text=Text Box
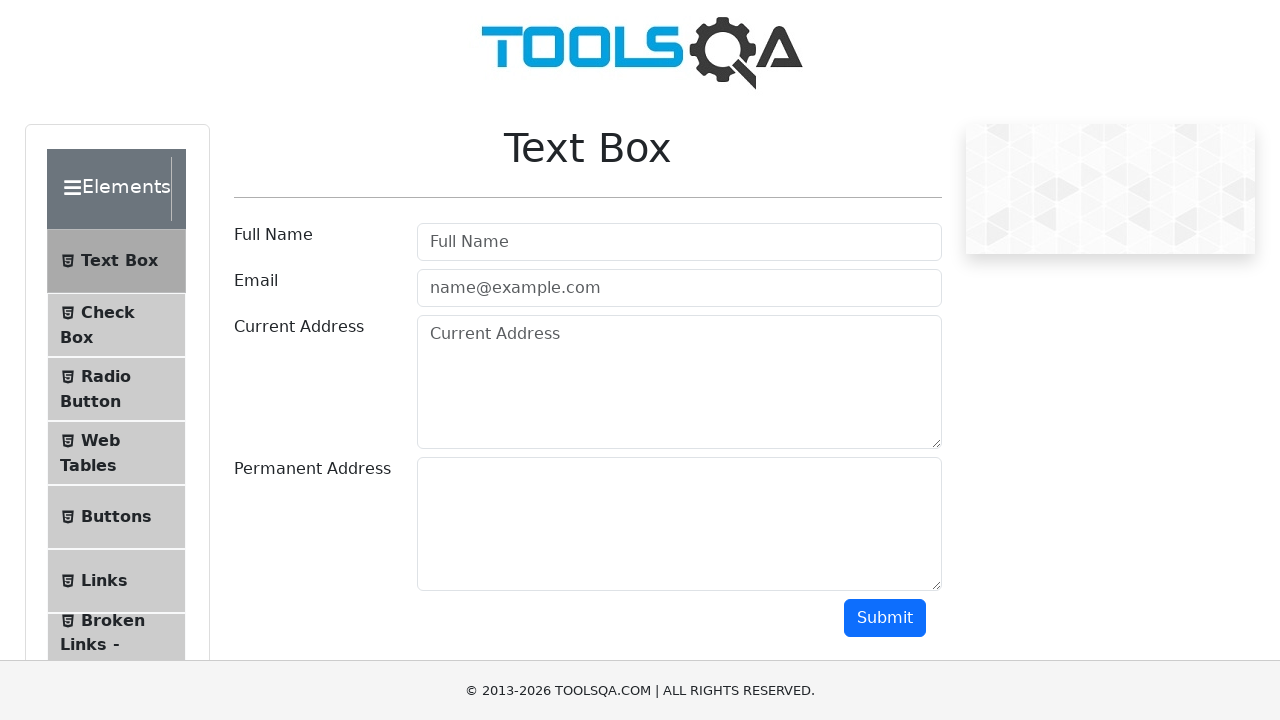

Filled full name field with 'Mina Tran' on #userName
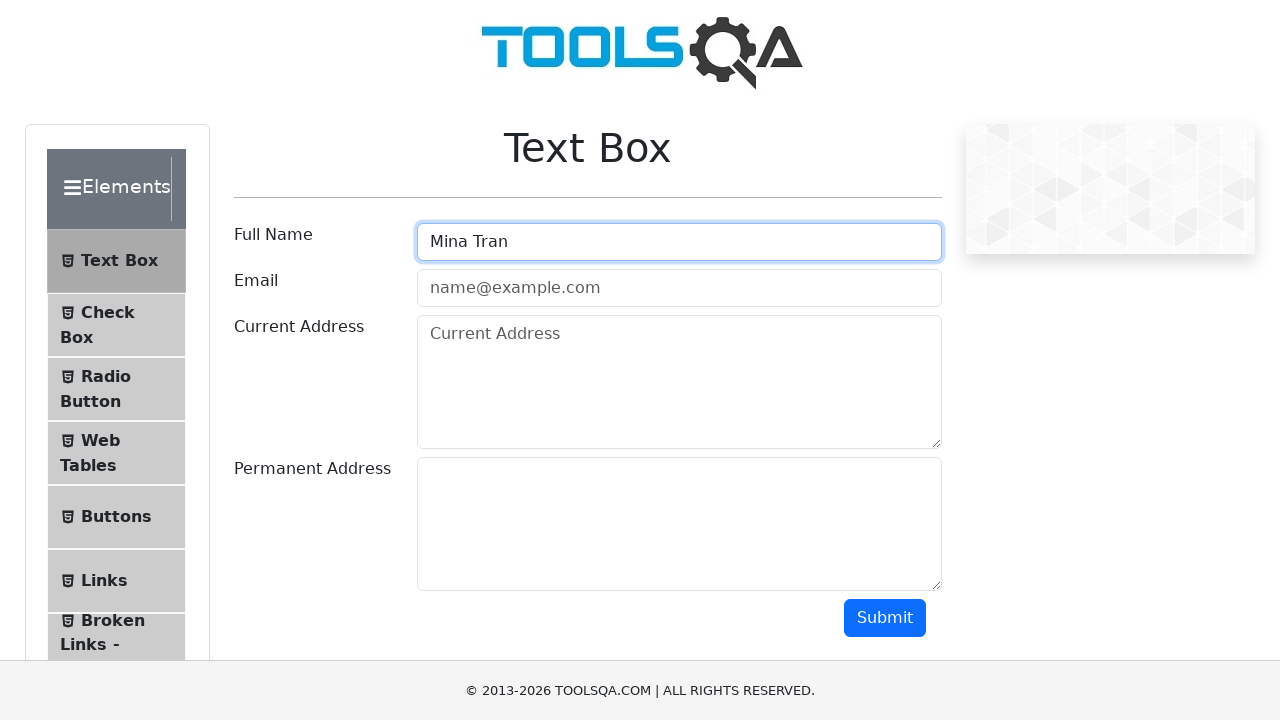

Filled email field with 'abc@gmail.com' on #userEmail
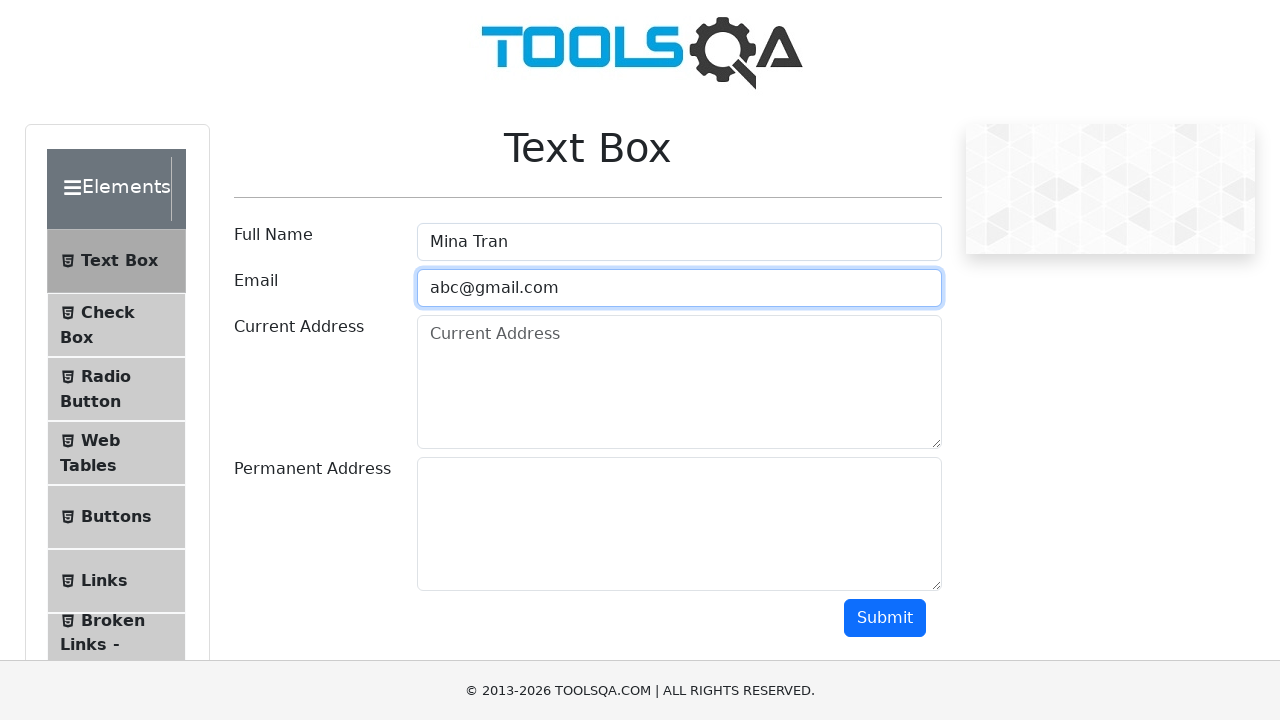

Filled current address with 'Cau Giay - HN' on #currentAddress
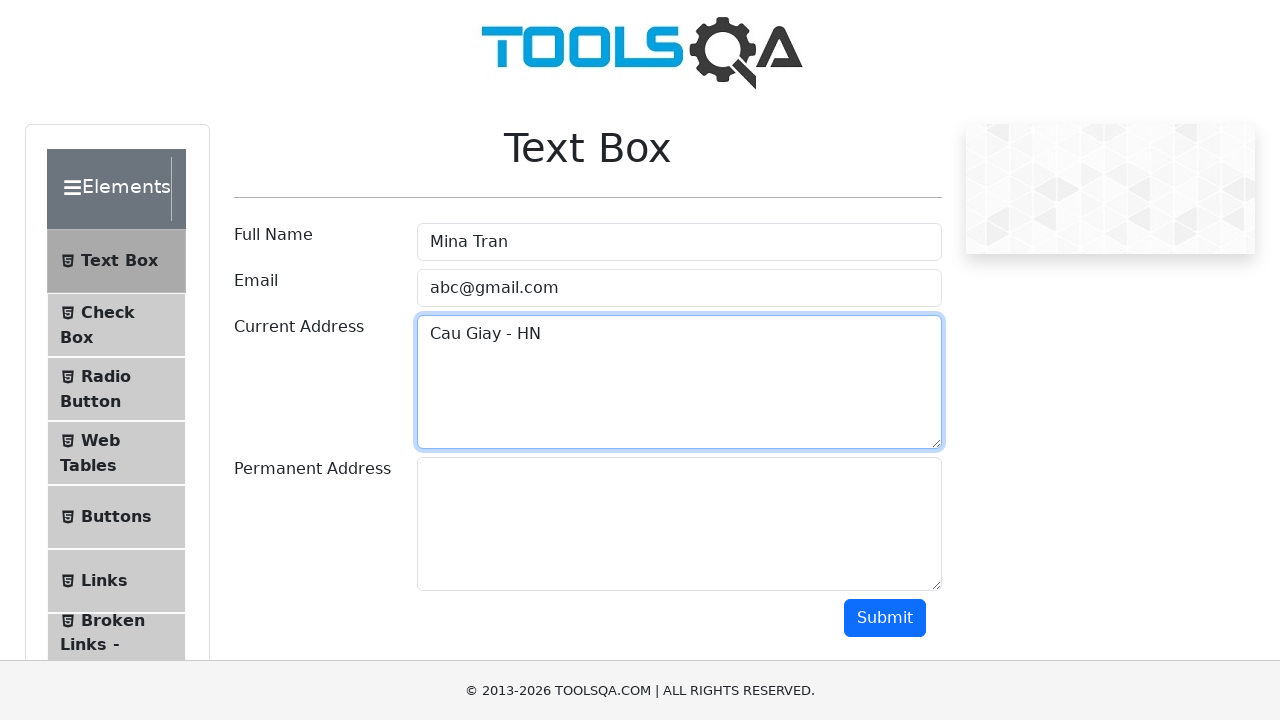

Filled permanent address with 'Dong Da' on #permanentAddress
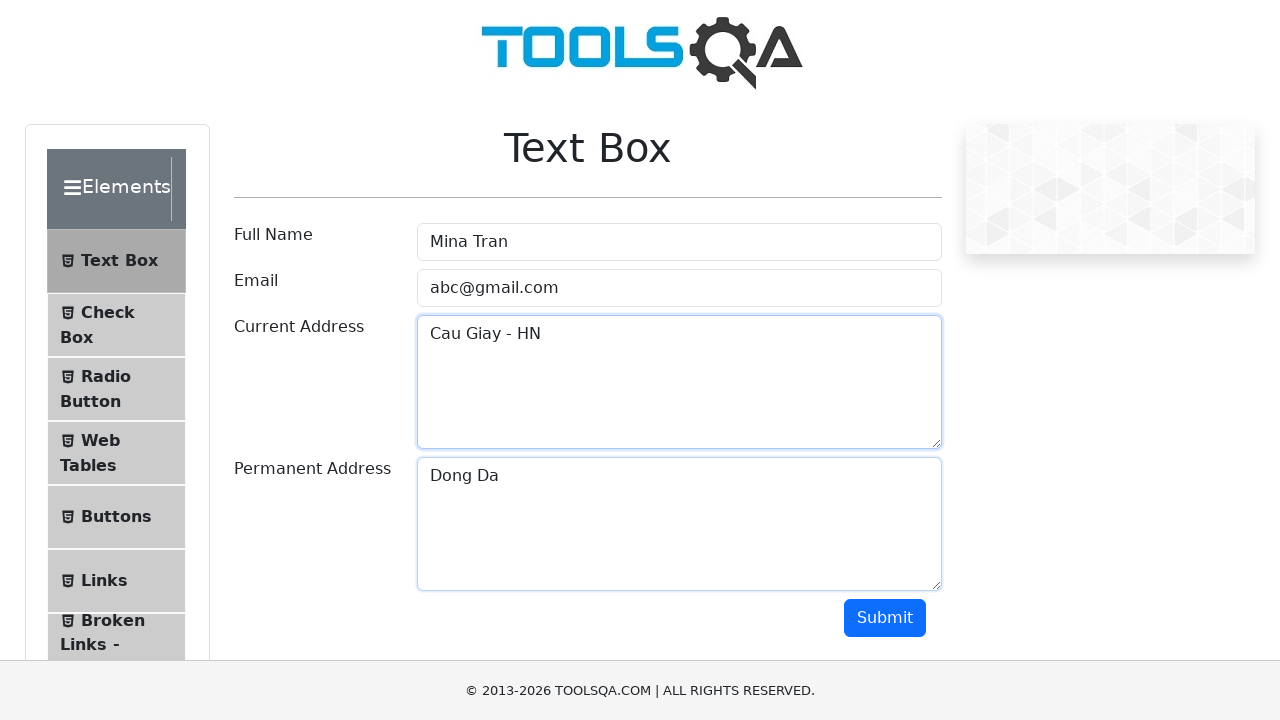

Clicked submit button to submit the form at (885, 618) on #submit
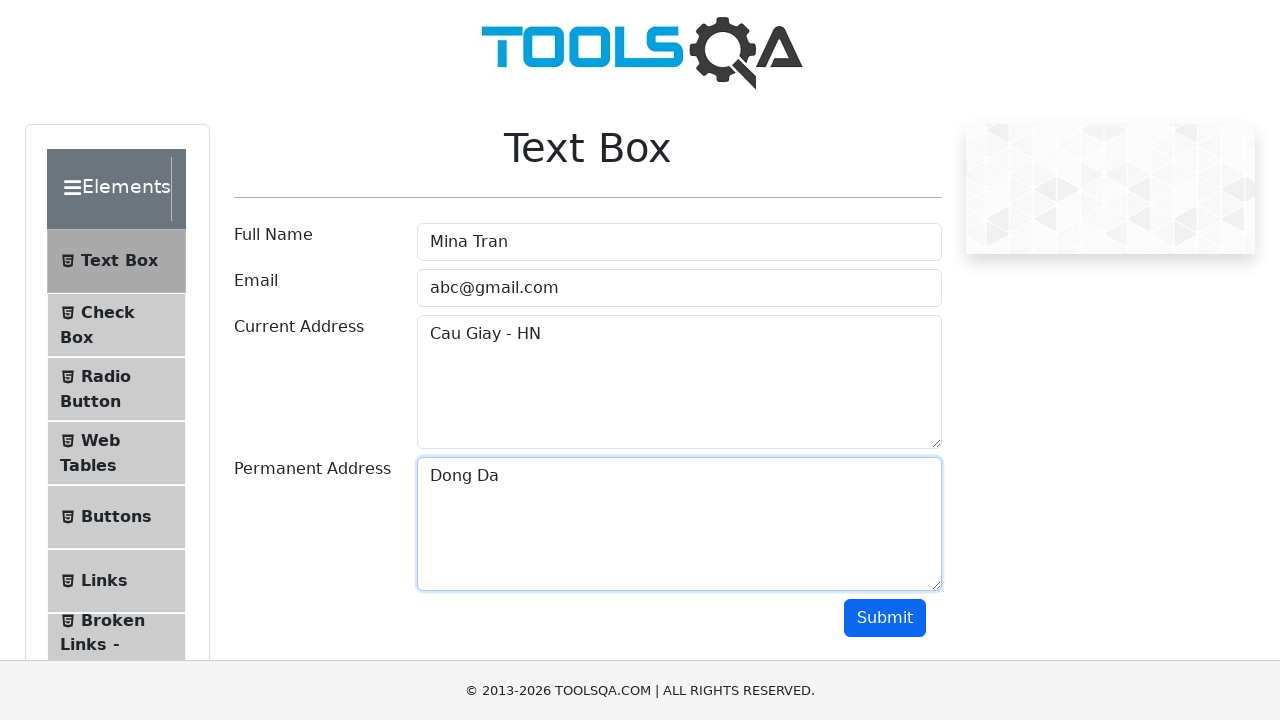

Form results appeared in output section
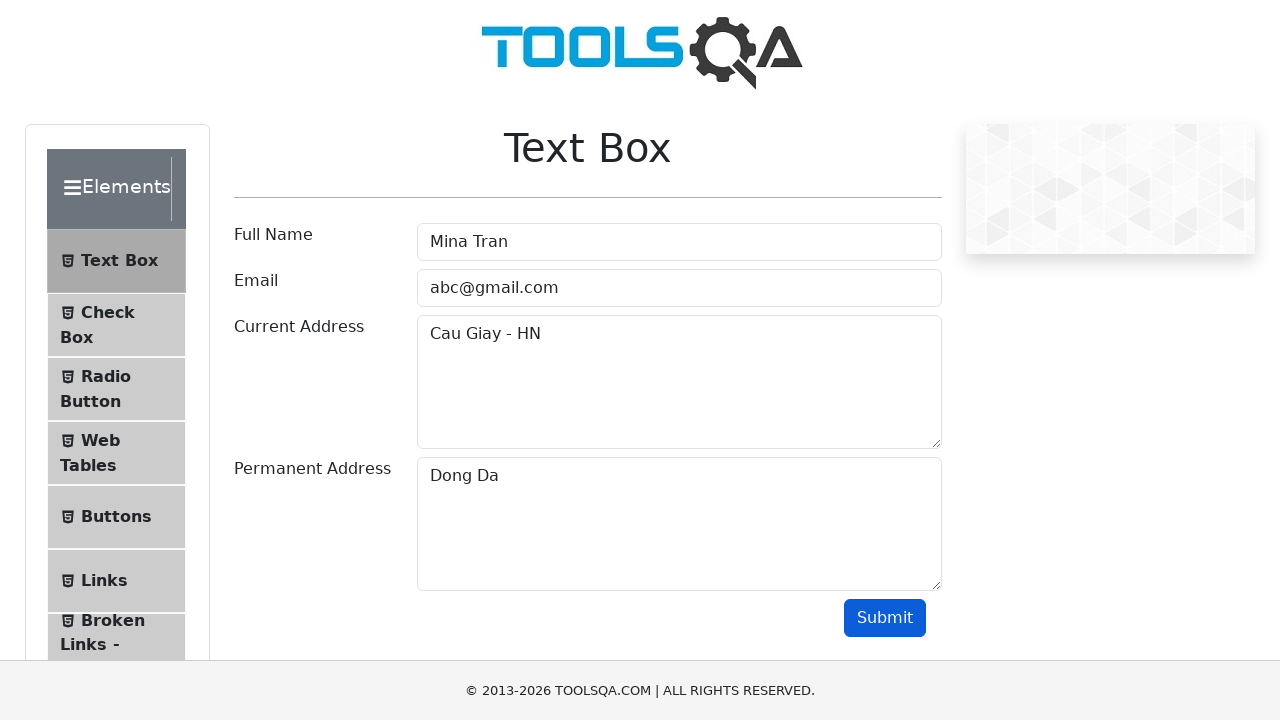

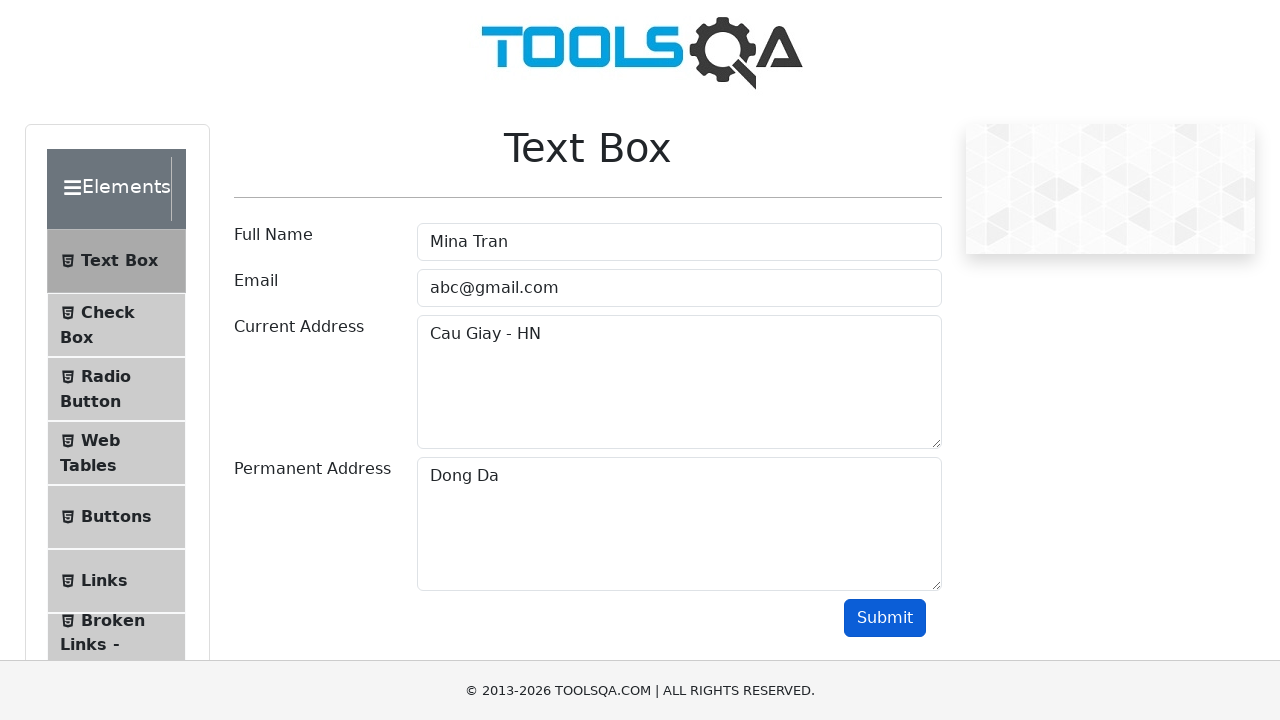